Tests dynamic content loading by clicking Start button and using explicit wait for the "Hello World!" element to become visible before asserting its text.

Starting URL: https://the-internet.herokuapp.com/dynamic_loading/1

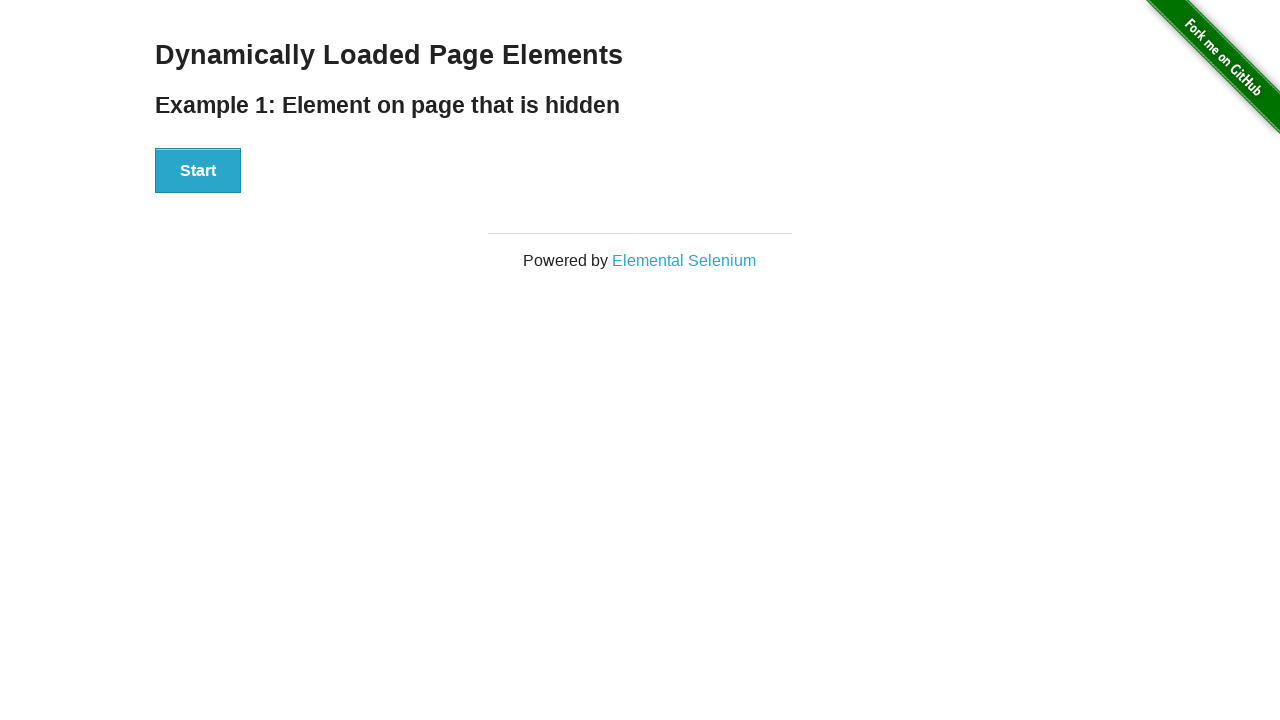

Clicked Start button to initiate dynamic content loading at (198, 171) on xpath=//button
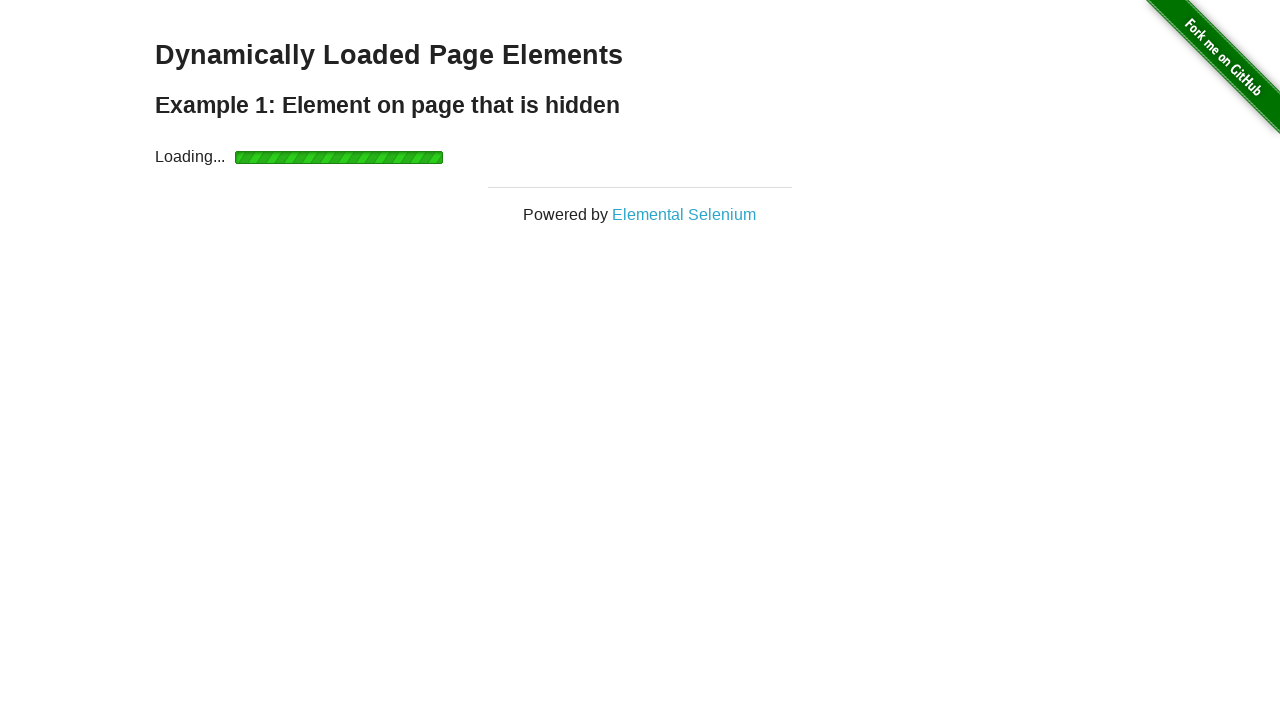

Waited for 'Hello World!' element to become visible
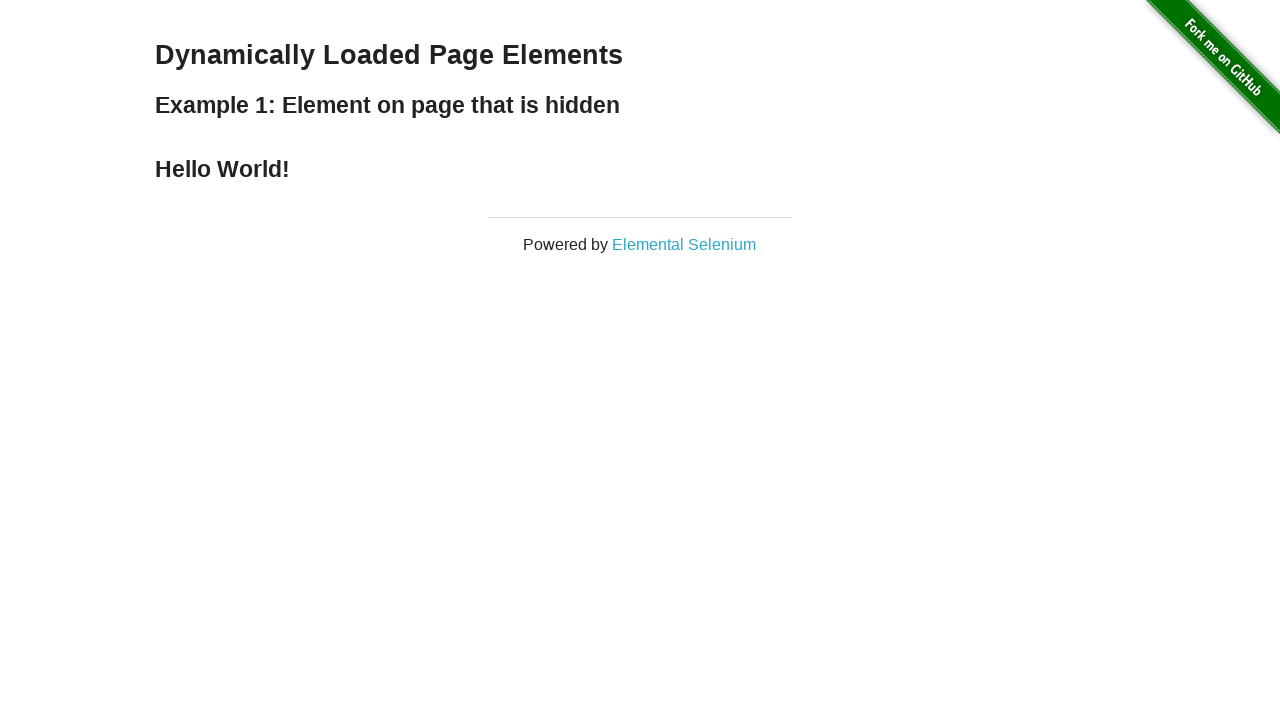

Asserted that 'Hello World!' text content matches expected value
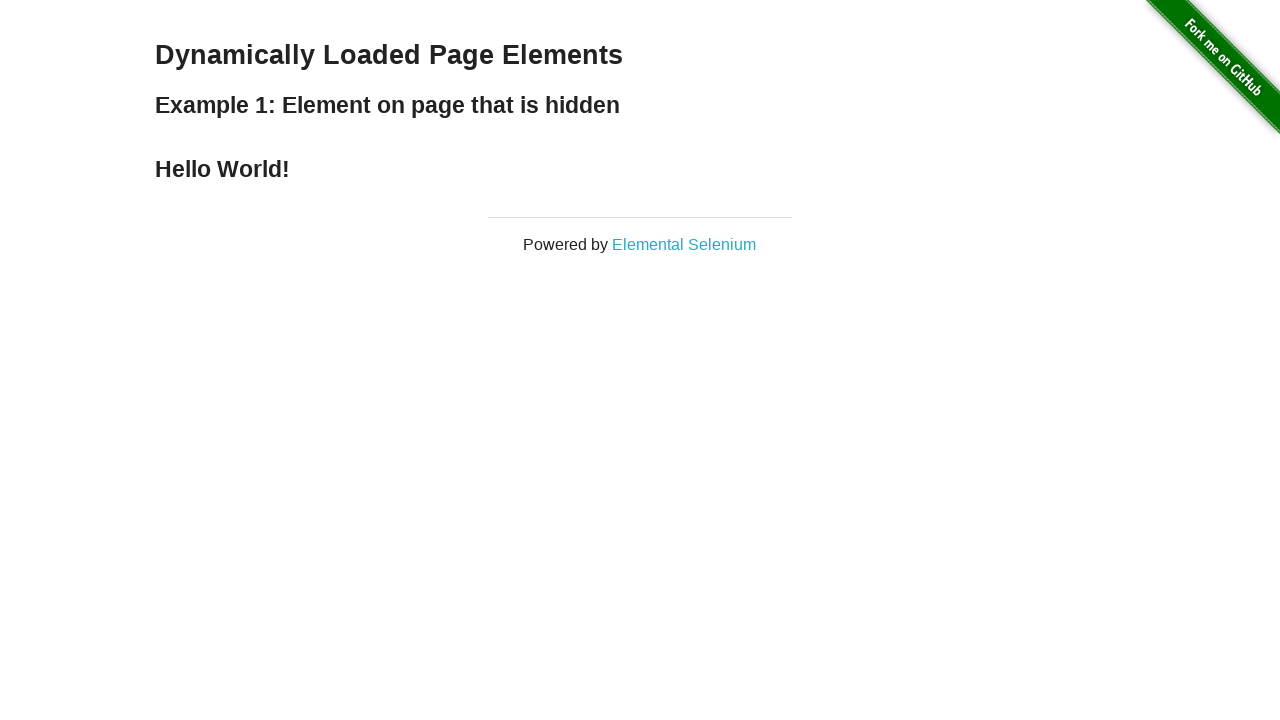

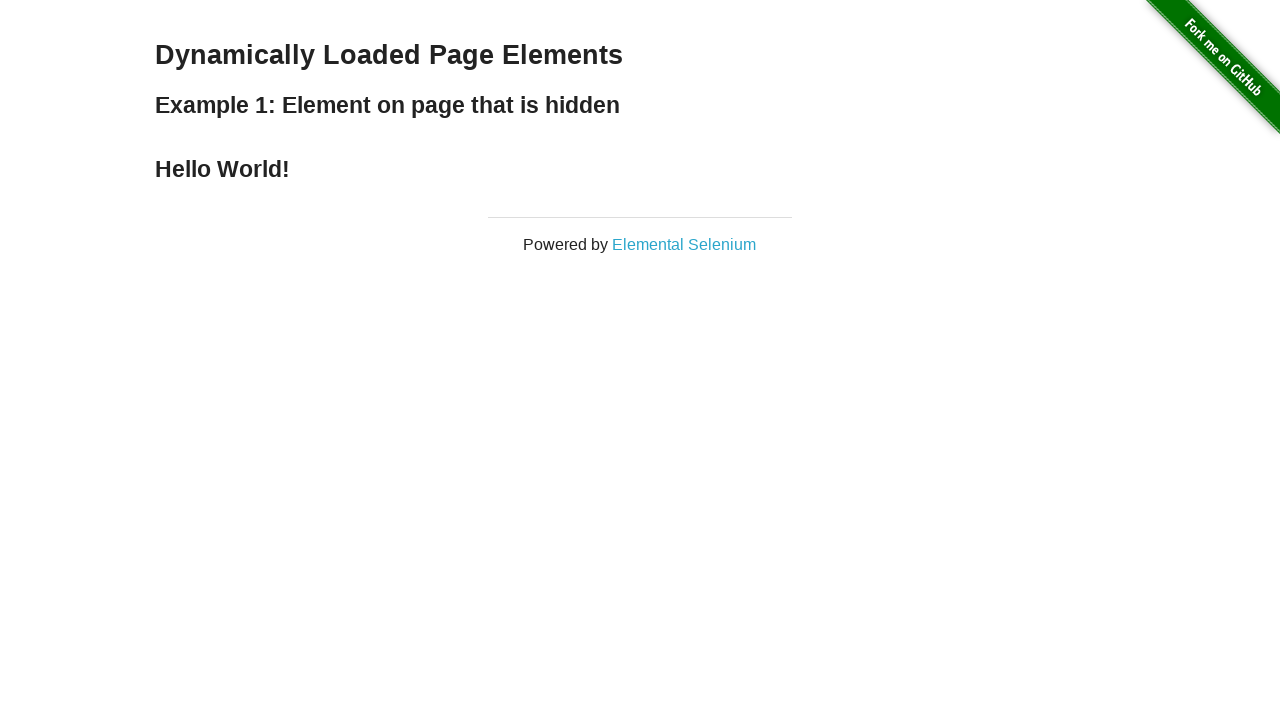